Verifies that a specific number of speaker cards are displayed on the page

Starting URL: https://wearecommunity.io/speakers

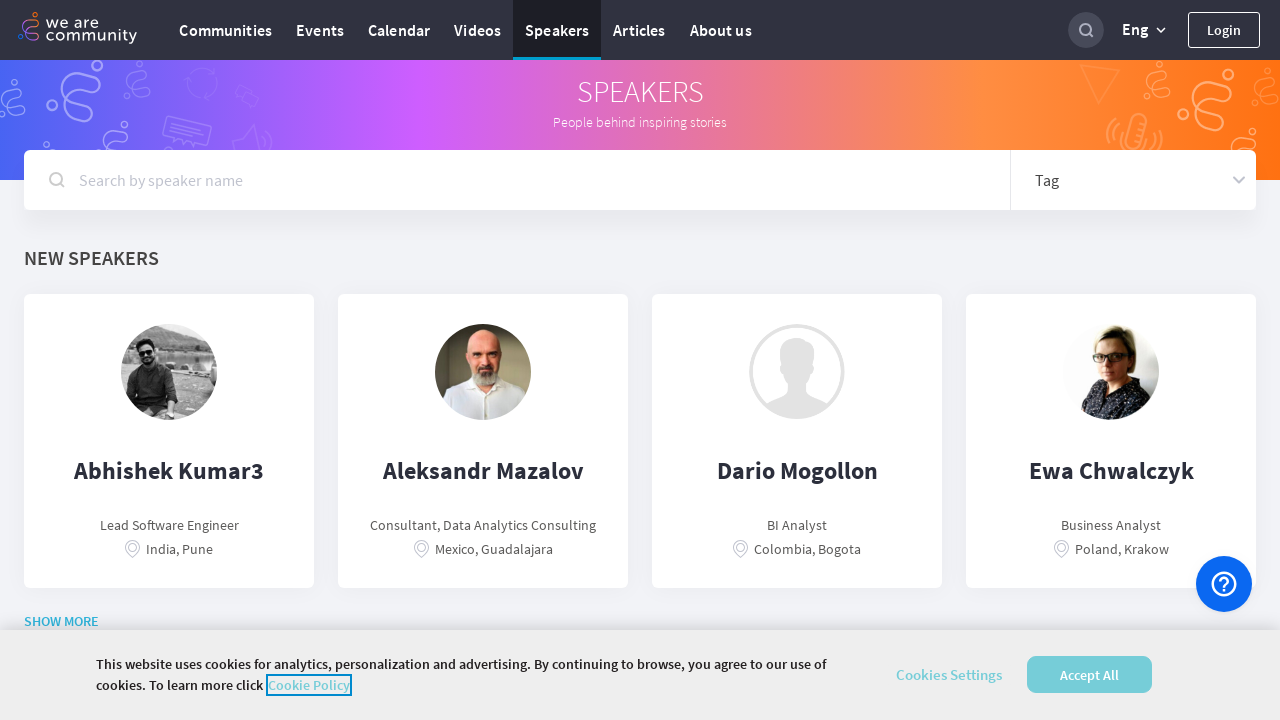

Navigated to speakers page
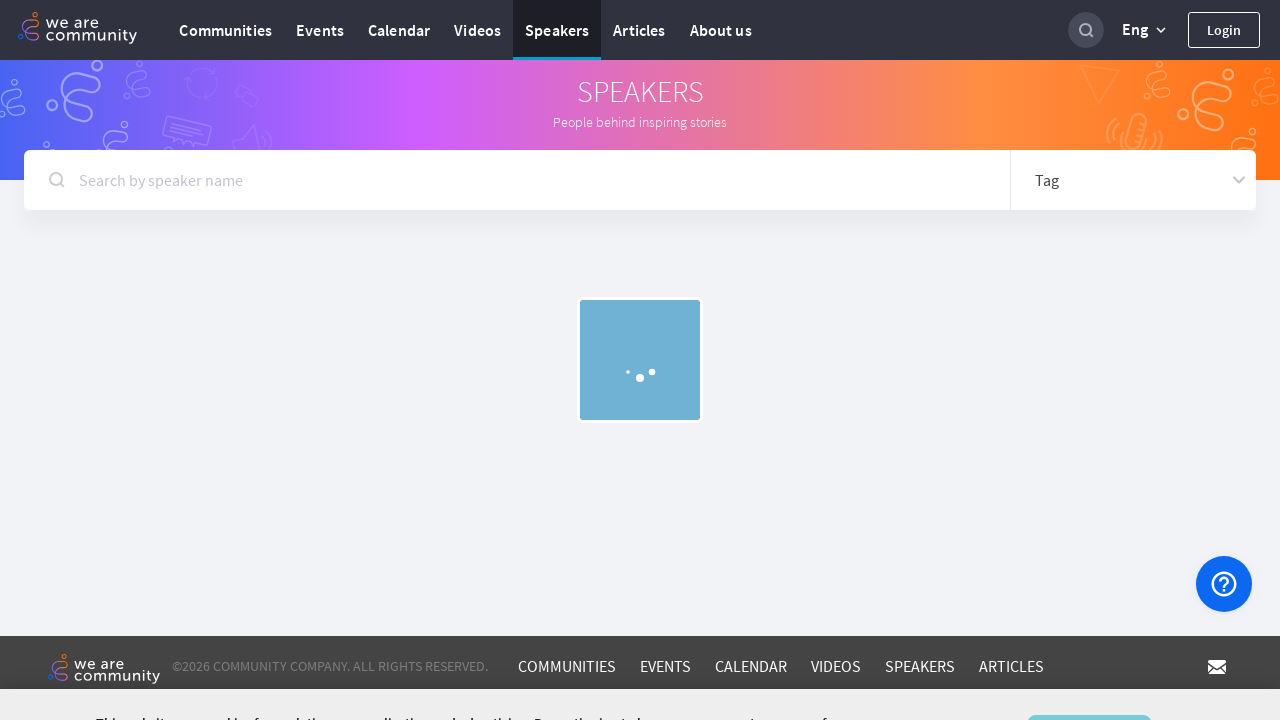

Speaker cards loaded and visible
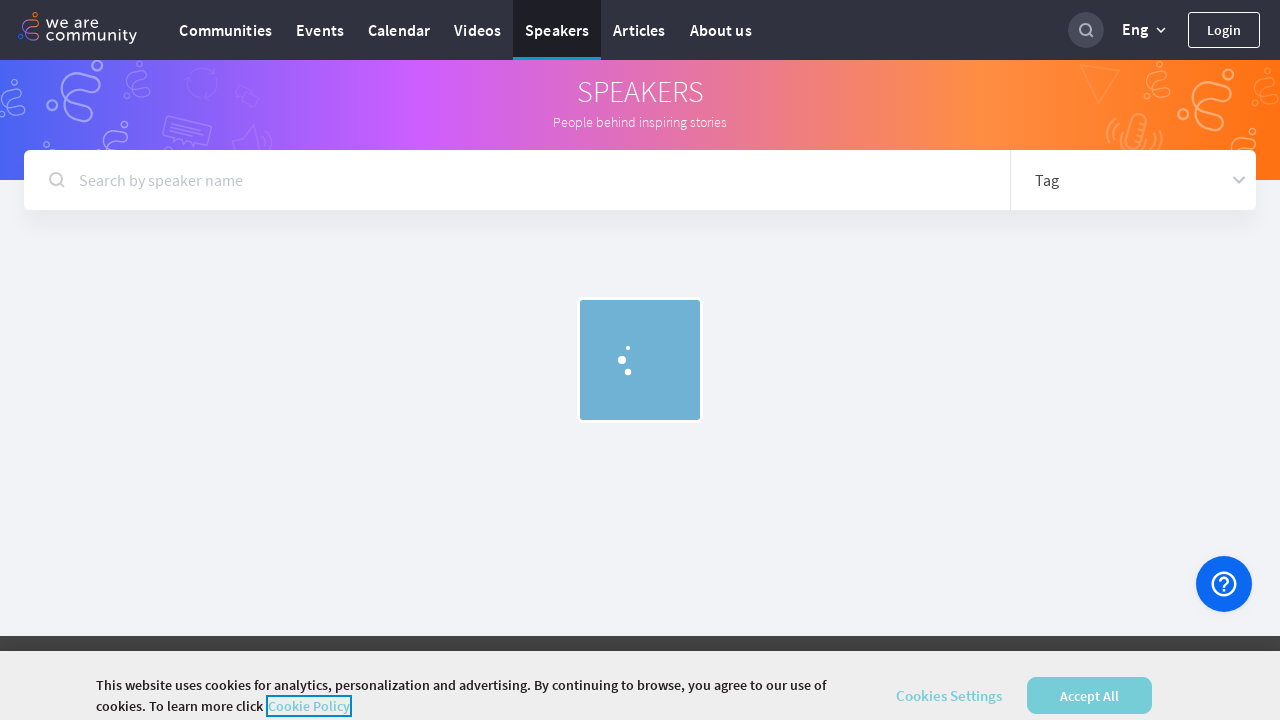

Retrieved 106 speaker cards from page
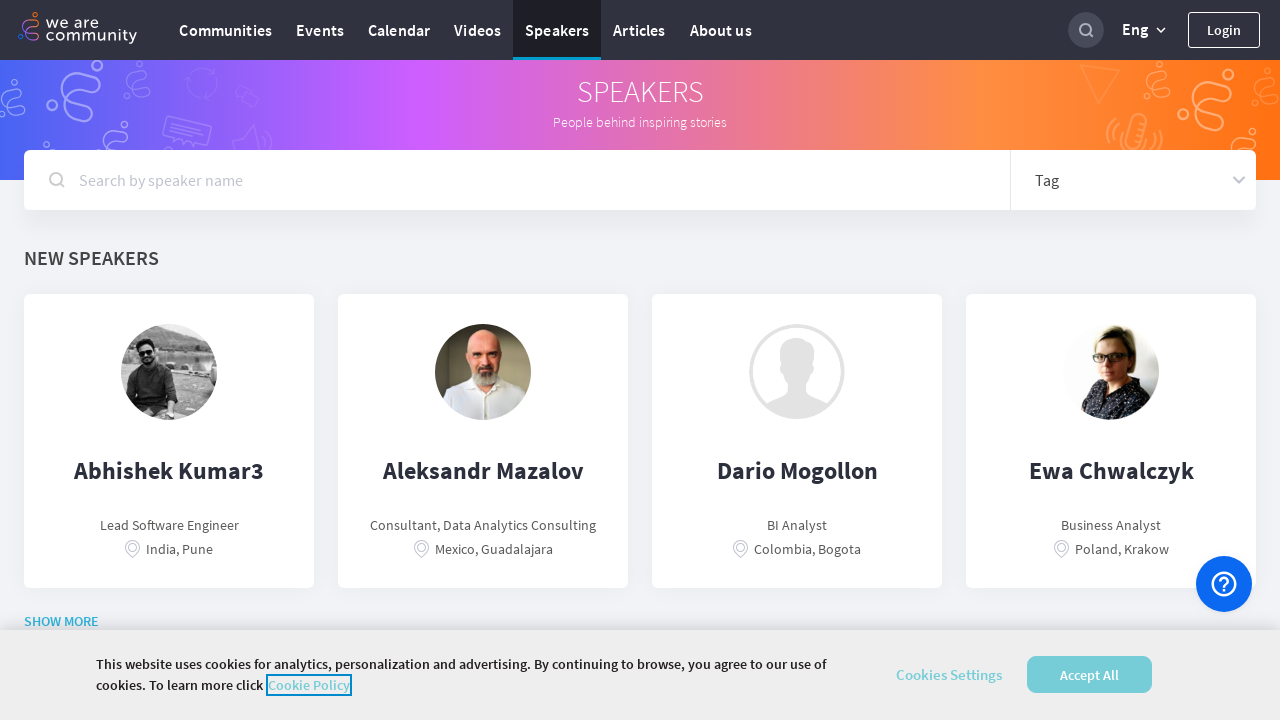

Assertion passed: found 106 speaker cards (expected at least 10)
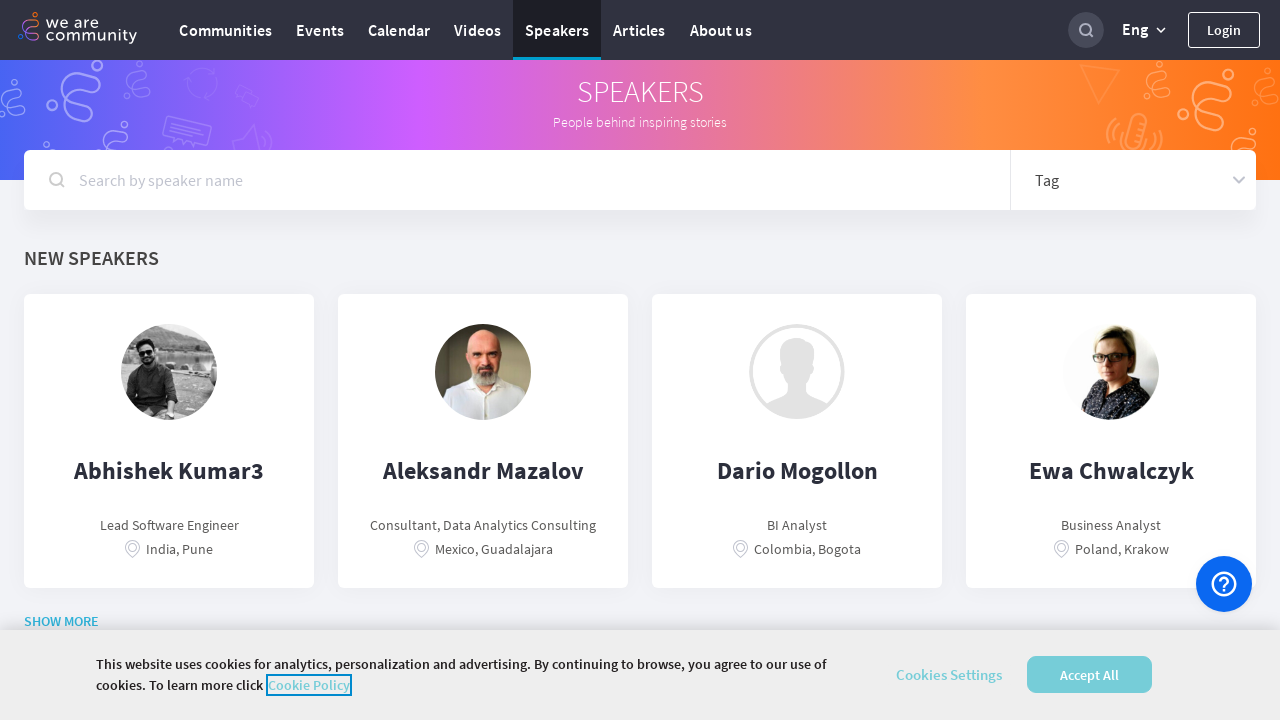

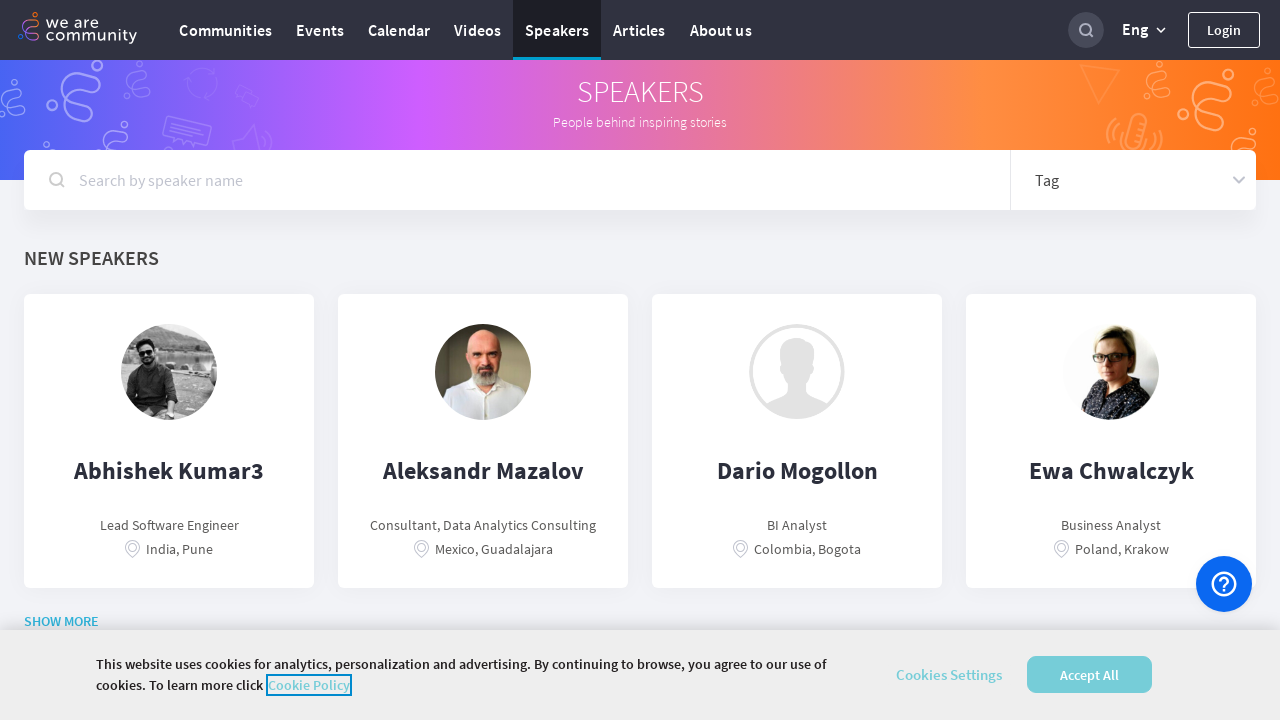